Tests navigation by clicking a link with calculated text, then fills out a multi-field form with personal information (first name, last name, city, country) and submits it.

Starting URL: http://suninjuly.github.io/find_link_text.html

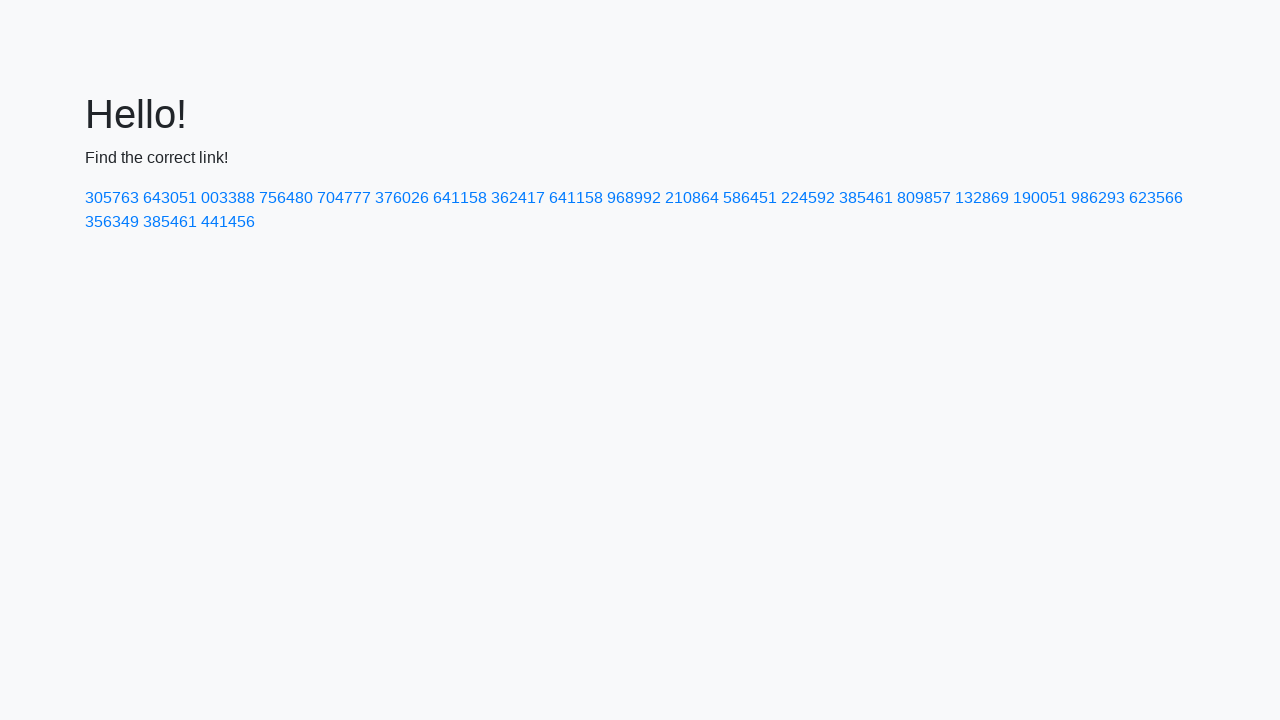

Clicked link with calculated text '224592' at (808, 198) on text=224592
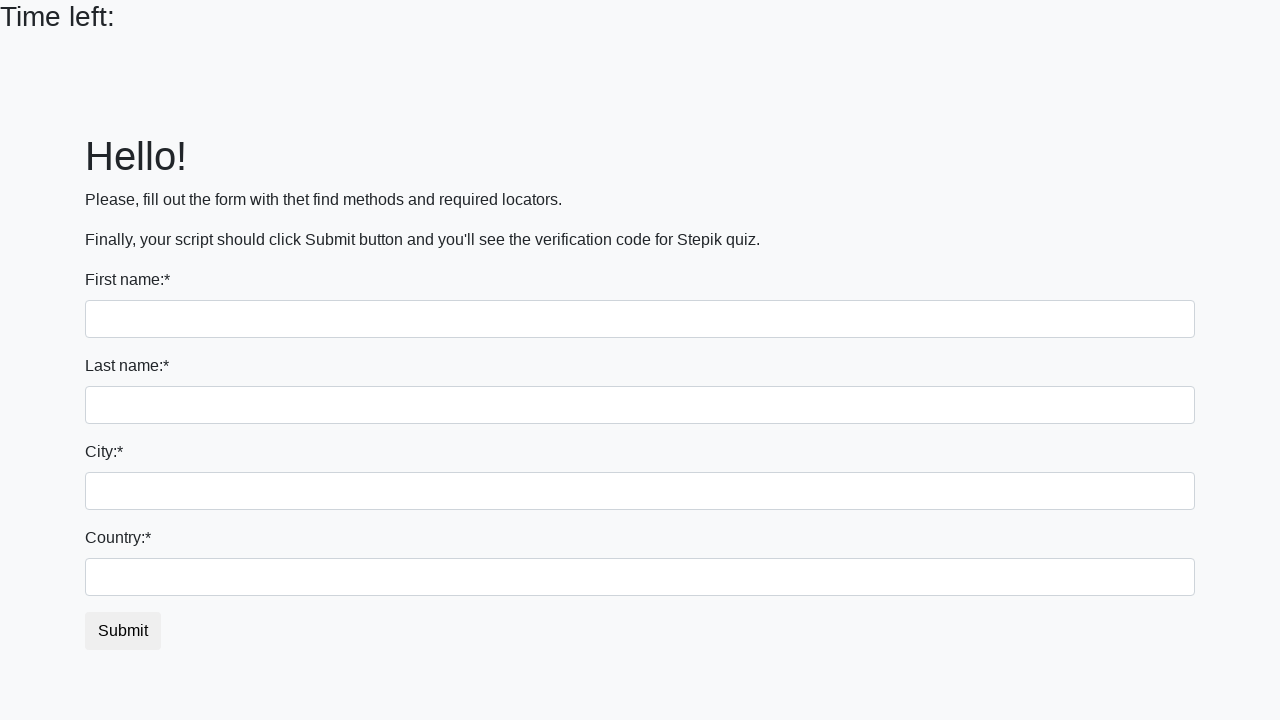

Filled in first name 'Ivan' on input
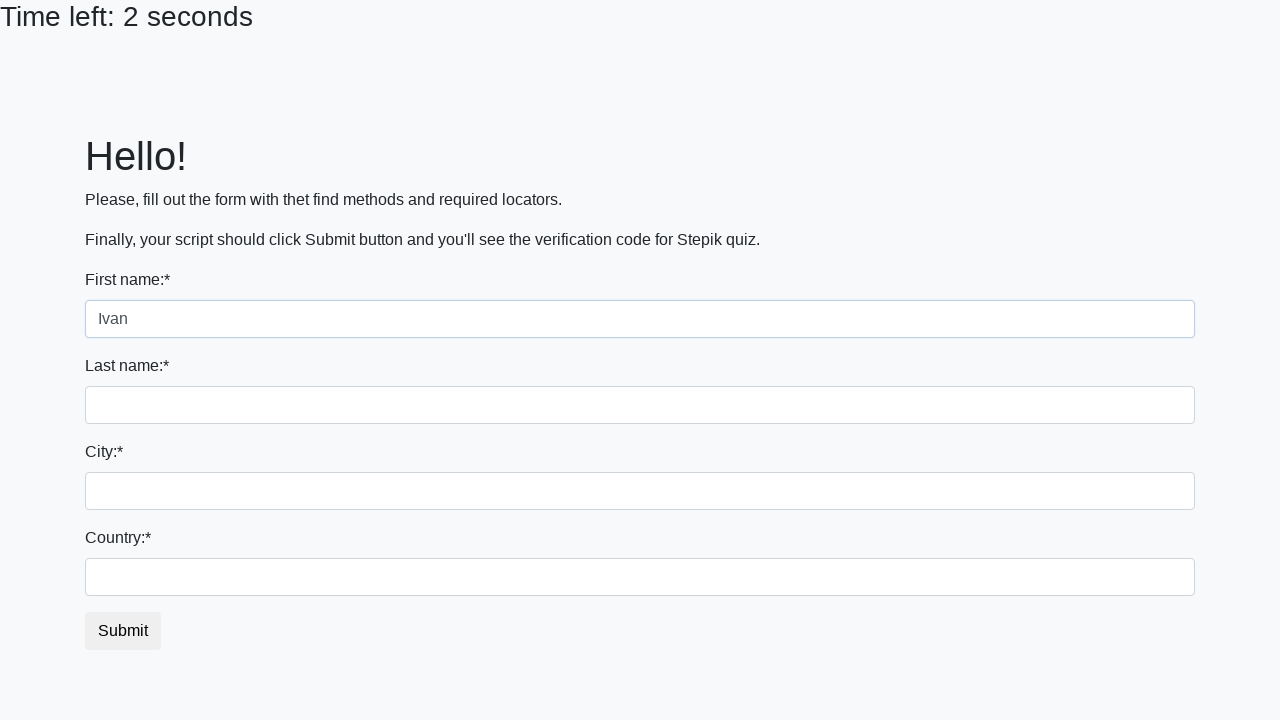

Filled in last name 'Petrov' on input[name='last_name']
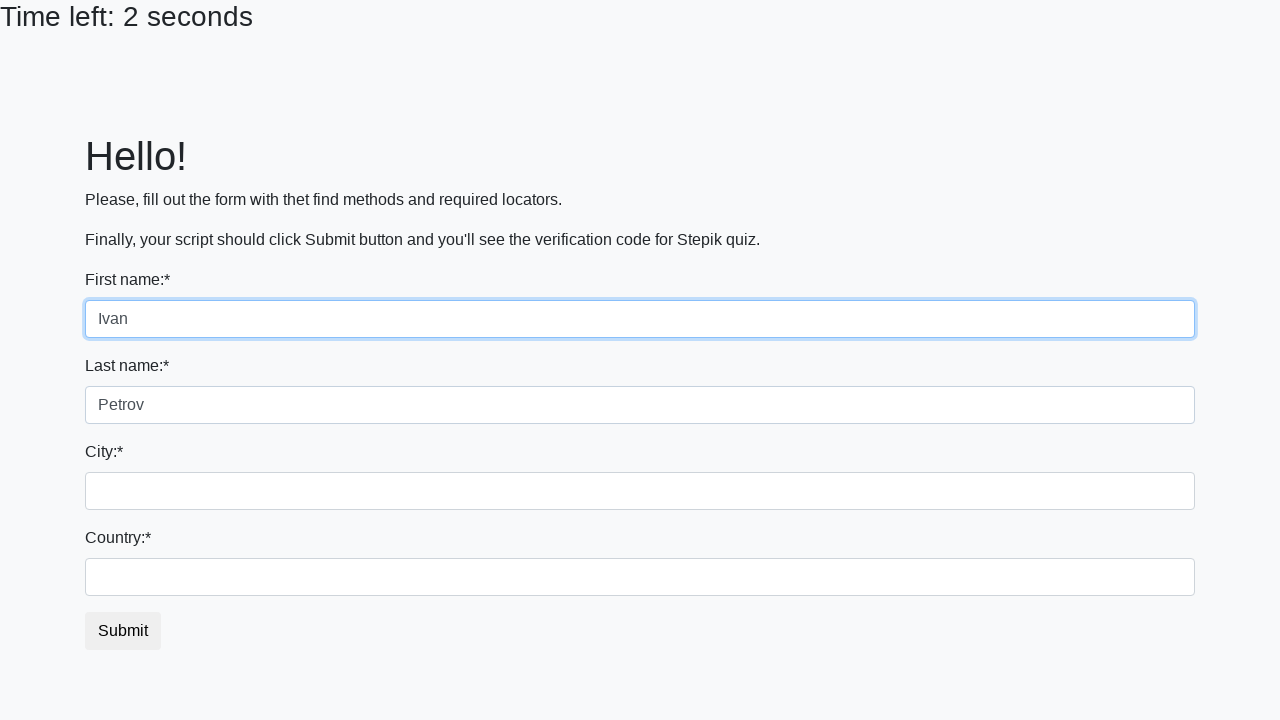

Filled in city 'Smolensk' on .form-control.city
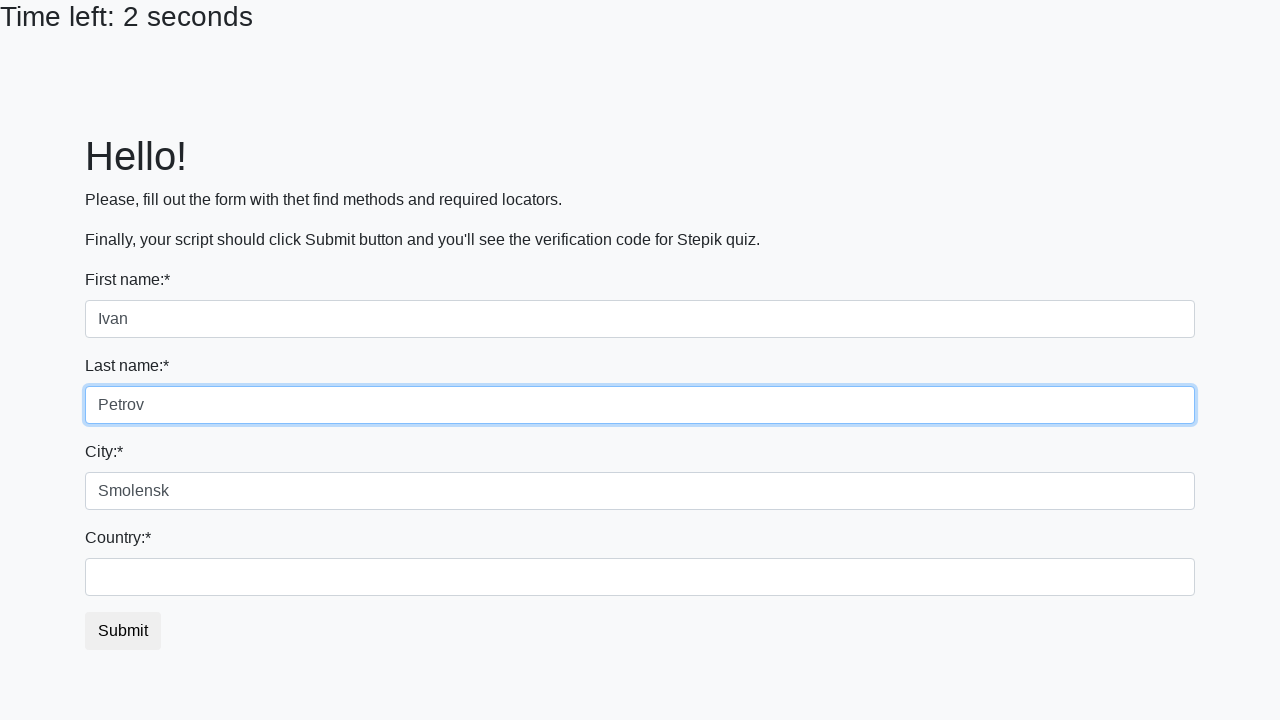

Filled in country 'Russia' on #country
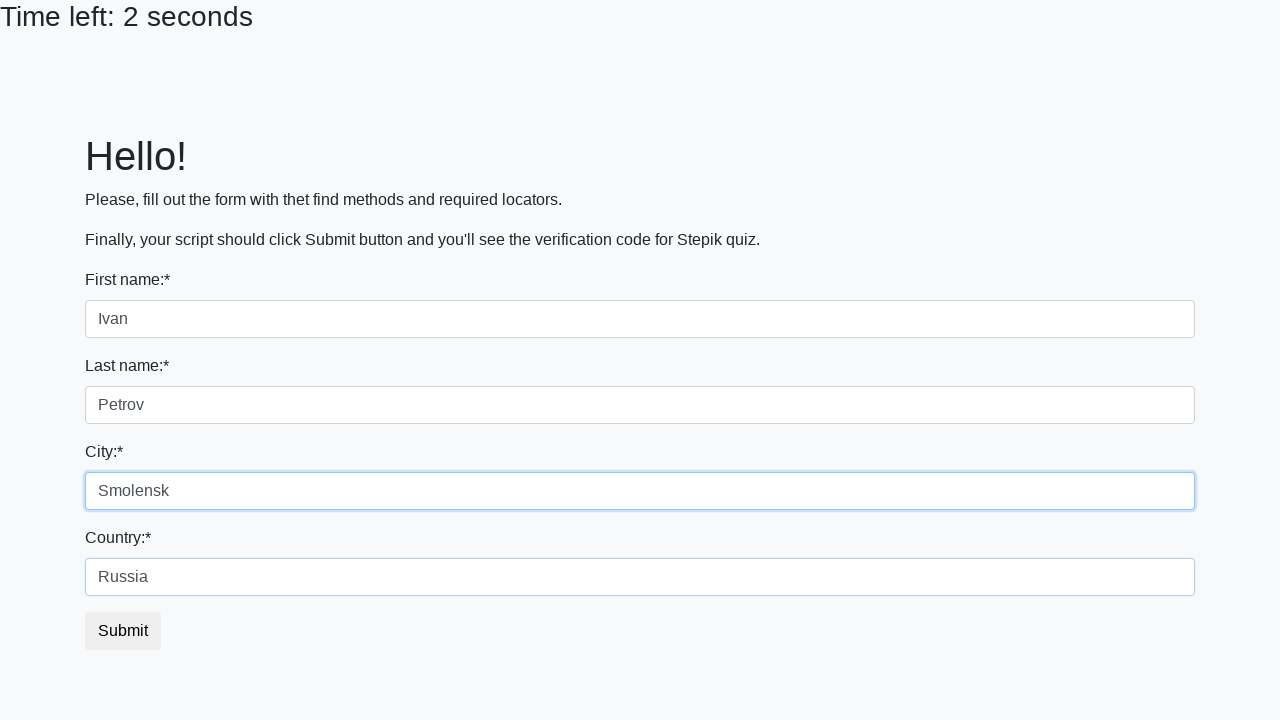

Clicked submit button to submit form at (123, 631) on button.btn
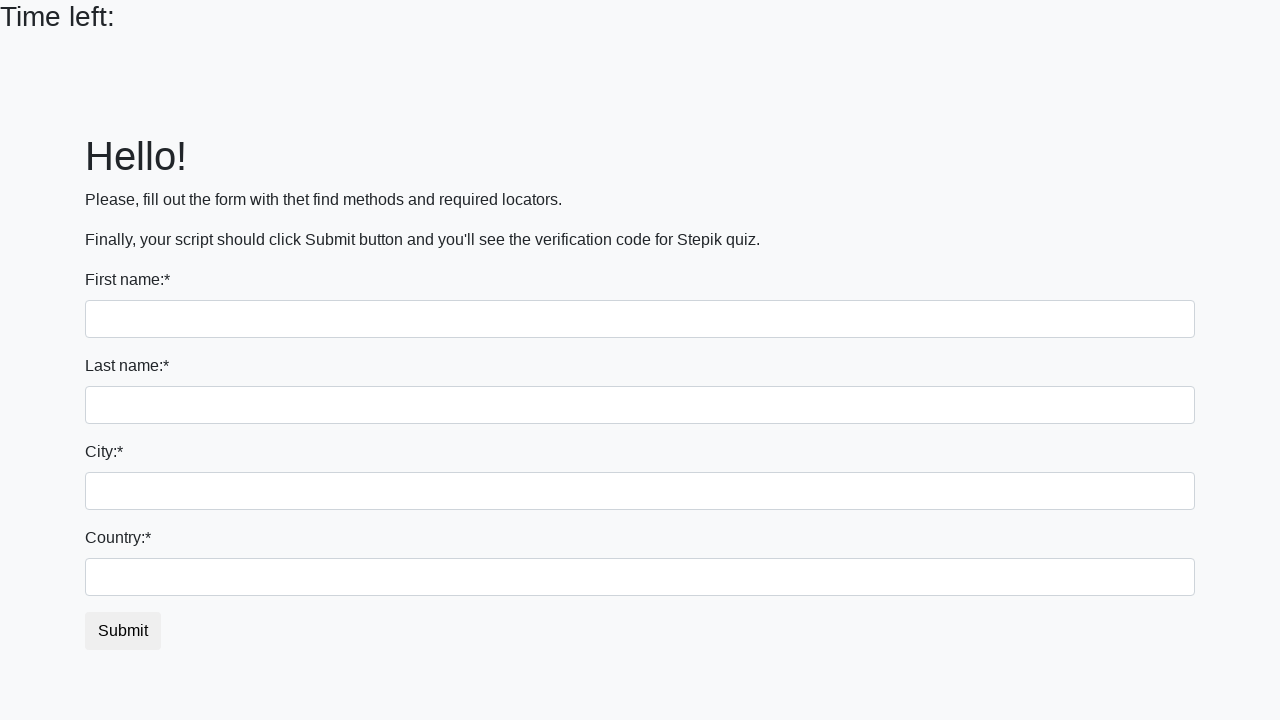

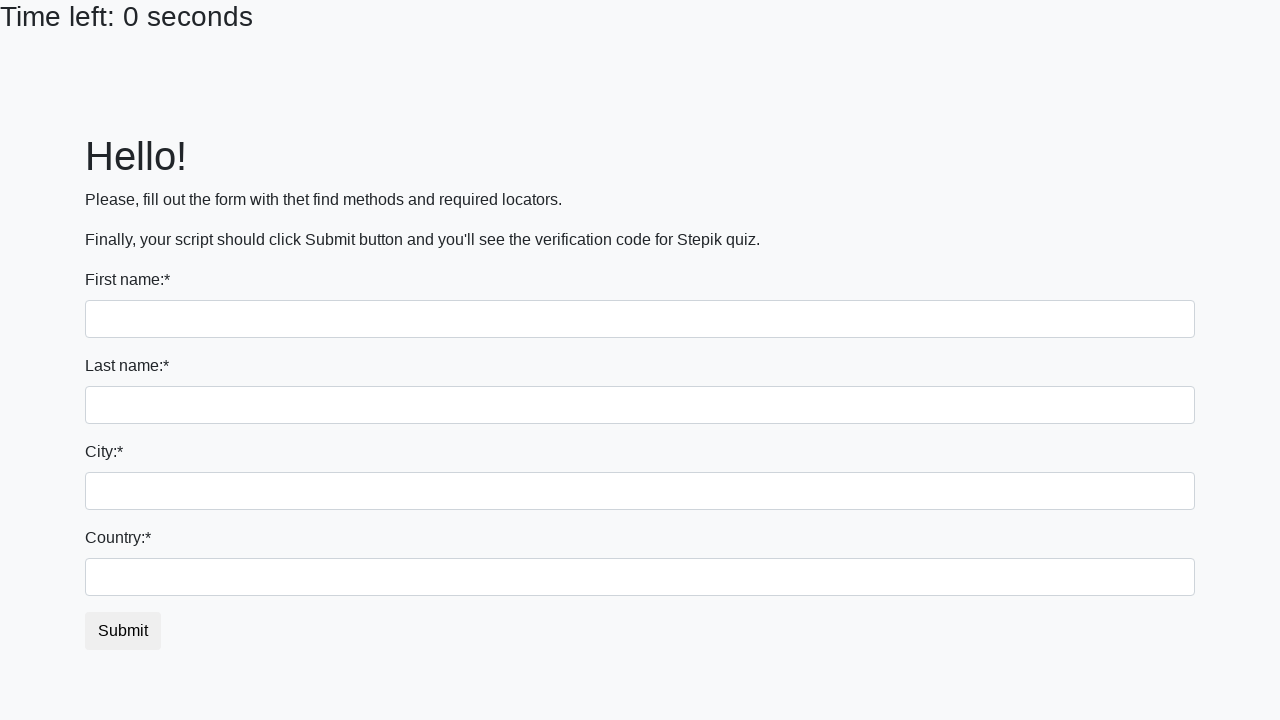